Tests simple alert dialog by clicking button and accepting the alert

Starting URL: https://leafground.com/alert.xhtml

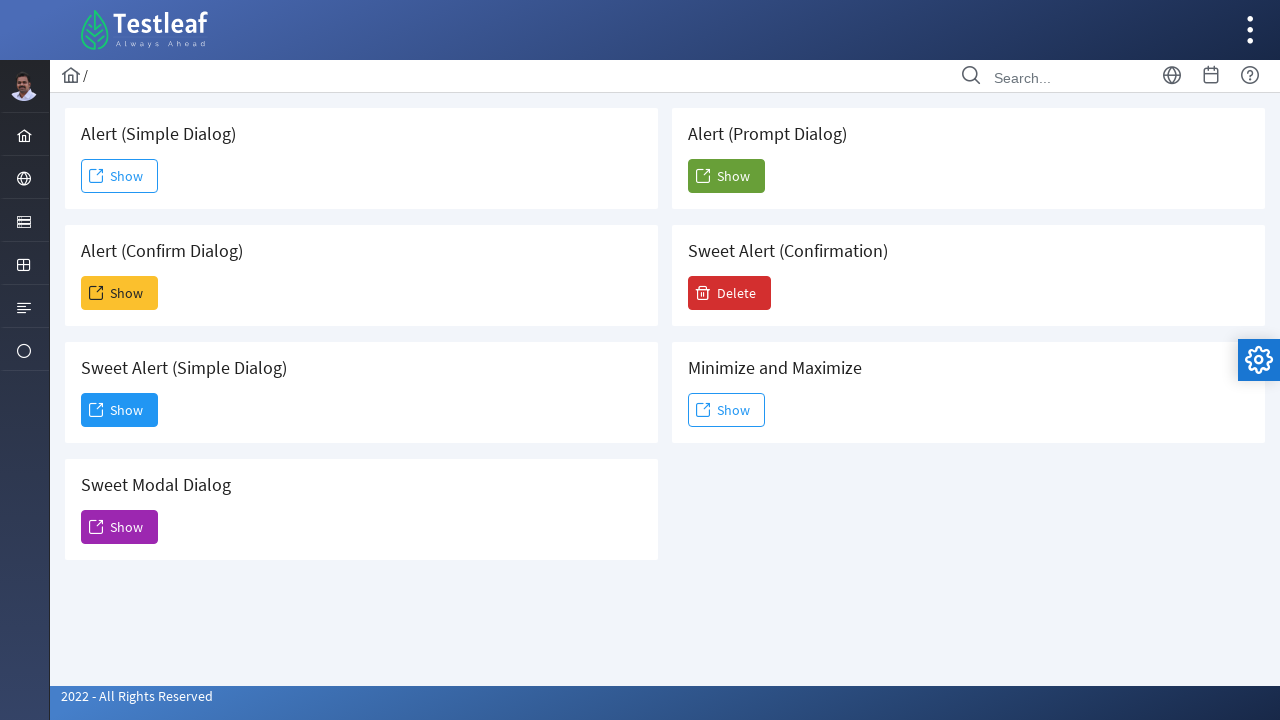

Clicked button to trigger simple alert dialog at (120, 176) on xpath=/html/body/div[1]/div[5]/div[2]/form/div/div[1]/div[1]/button/span[2]
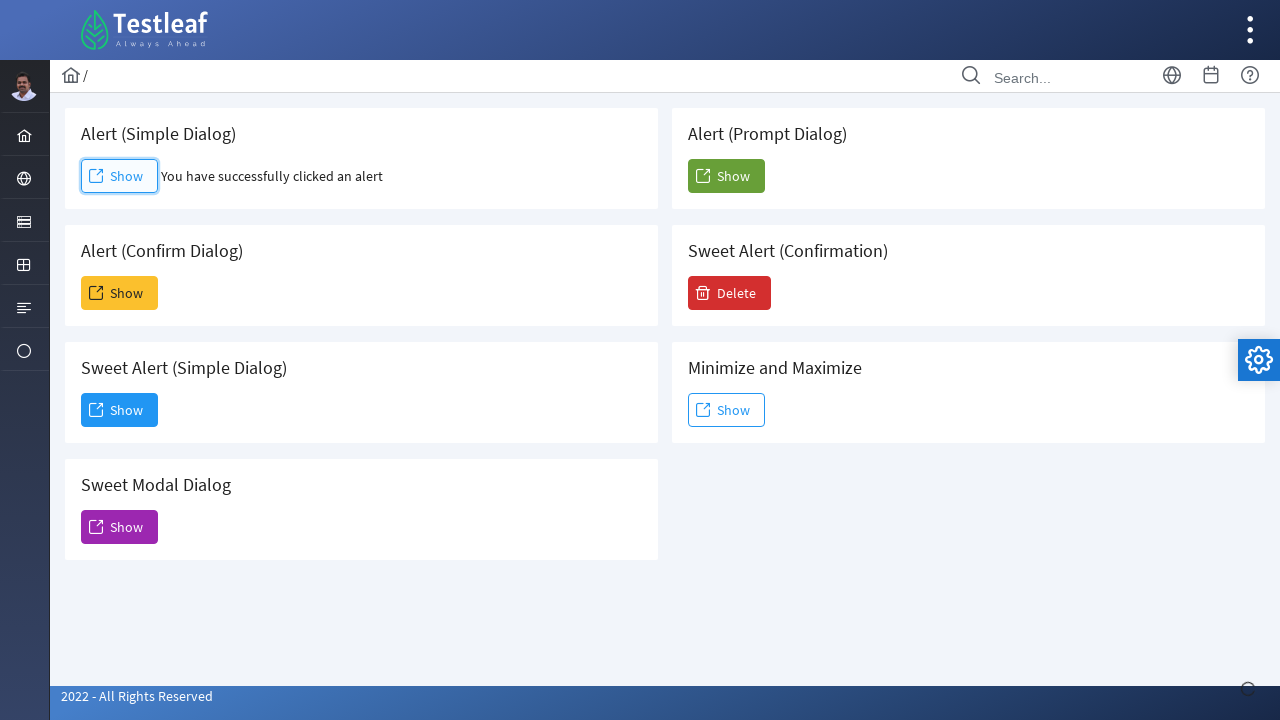

Set up dialog handler to accept alert
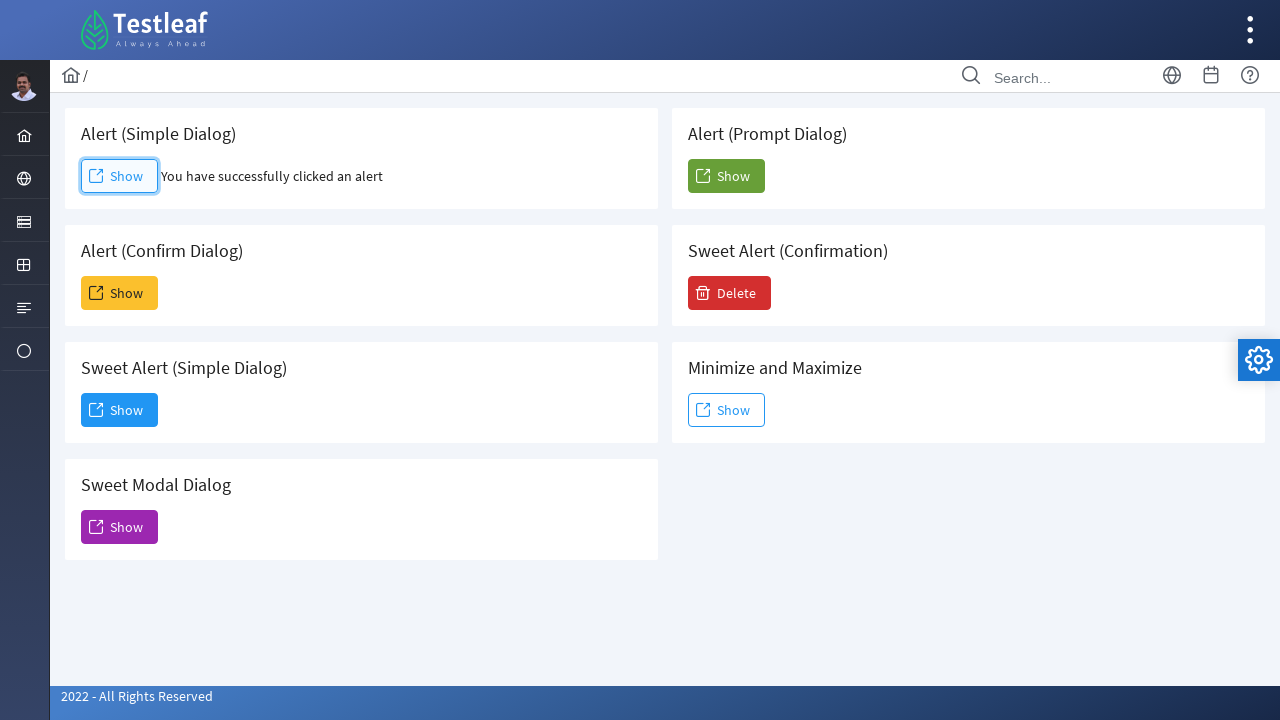

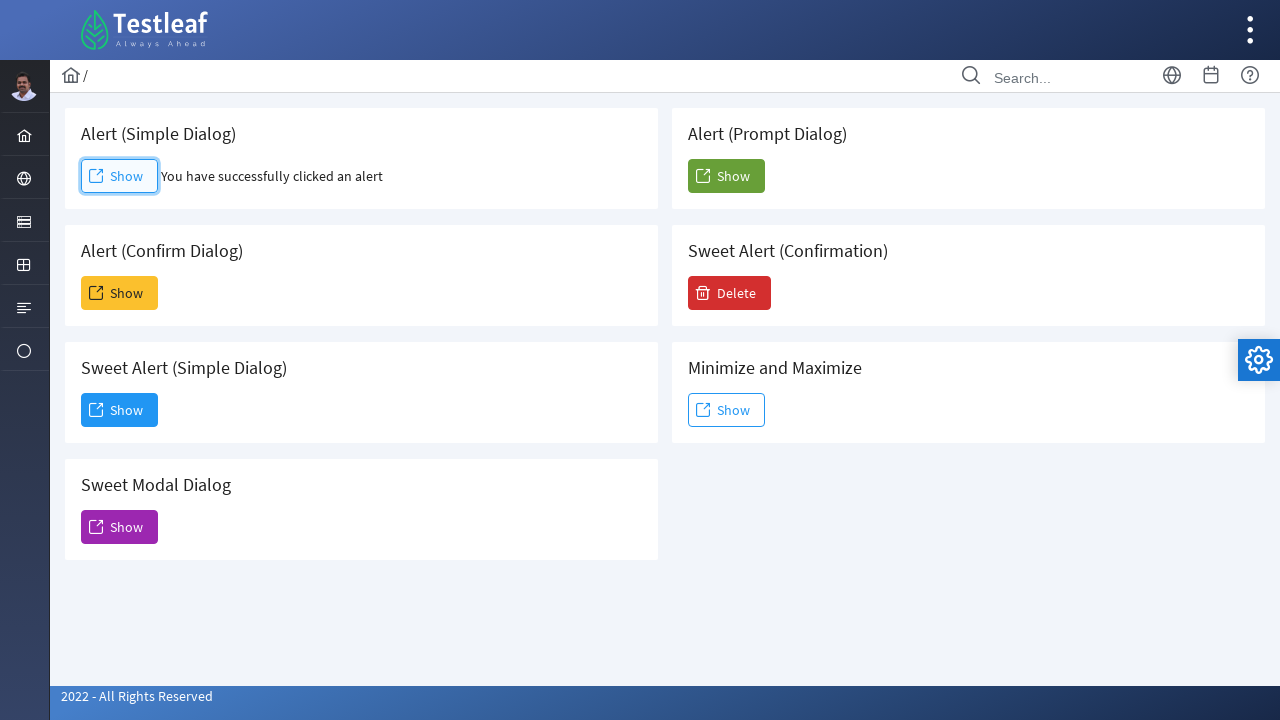